Tests page with load delay by clicking link and waiting for element to appear

Starting URL: http://uitestingplayground.com/

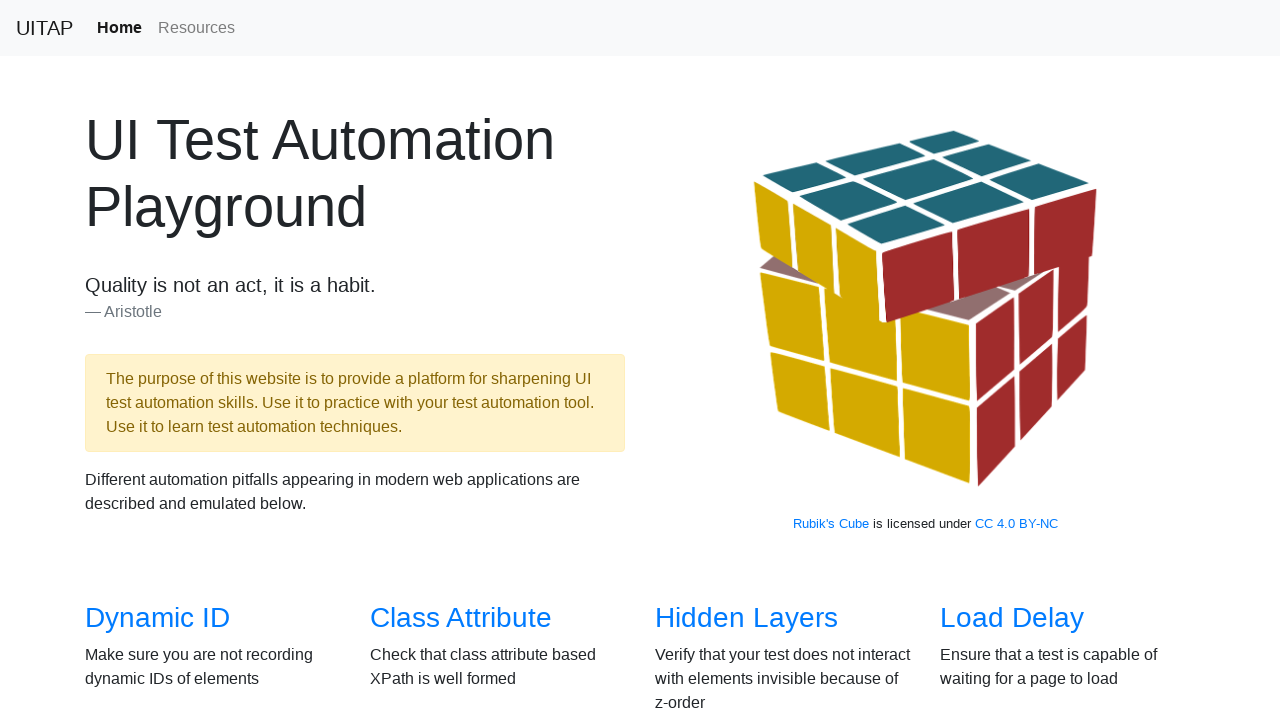

Clicked on Load Delay link at (1012, 618) on internal:role=link[name="Load Delay"i]
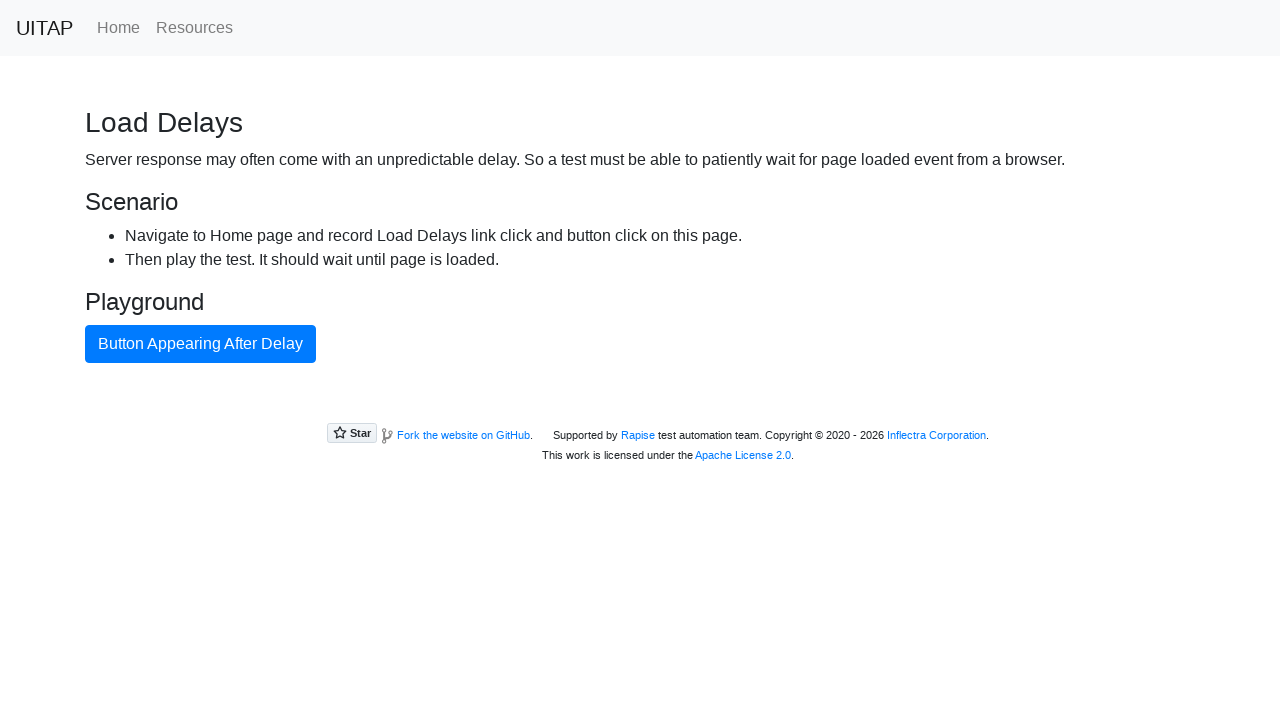

Button element appeared after load delay
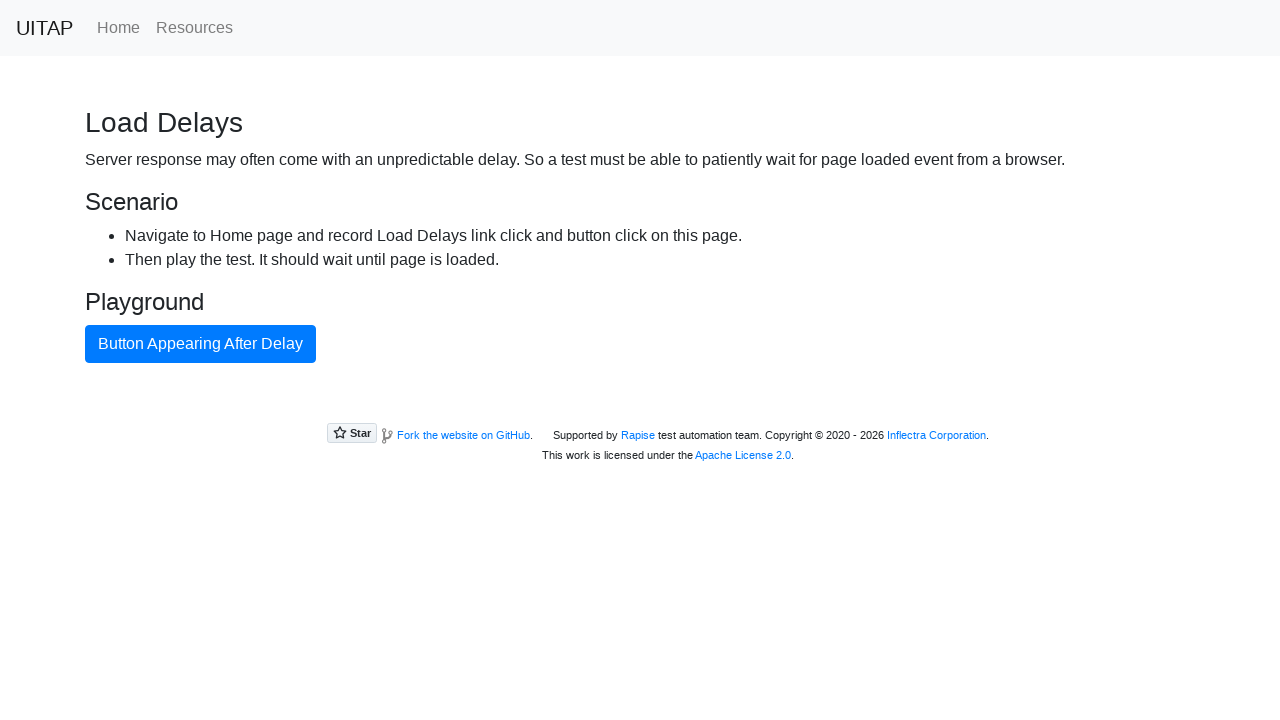

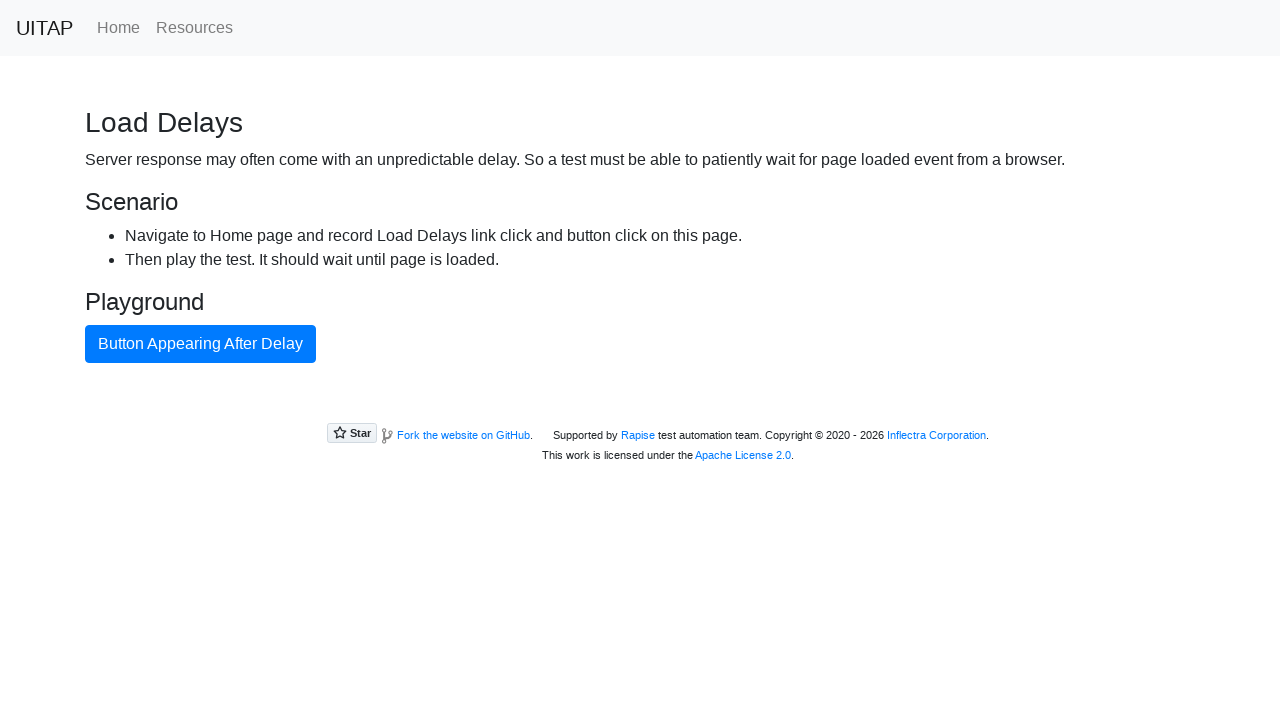